Tests click and hold functionality to select consecutive items from 1 to 8 in a grid

Starting URL: https://jqueryui.com/resources/demos/selectable/display-grid.html

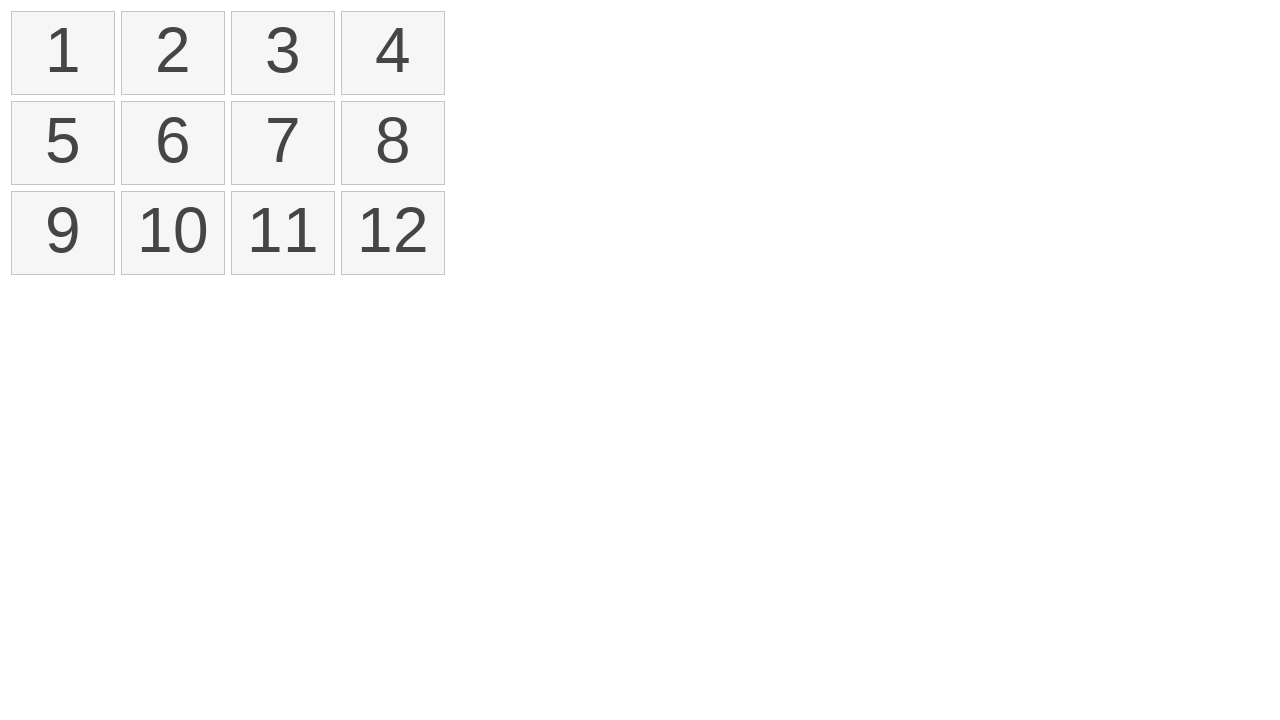

Located all selectable items in grid
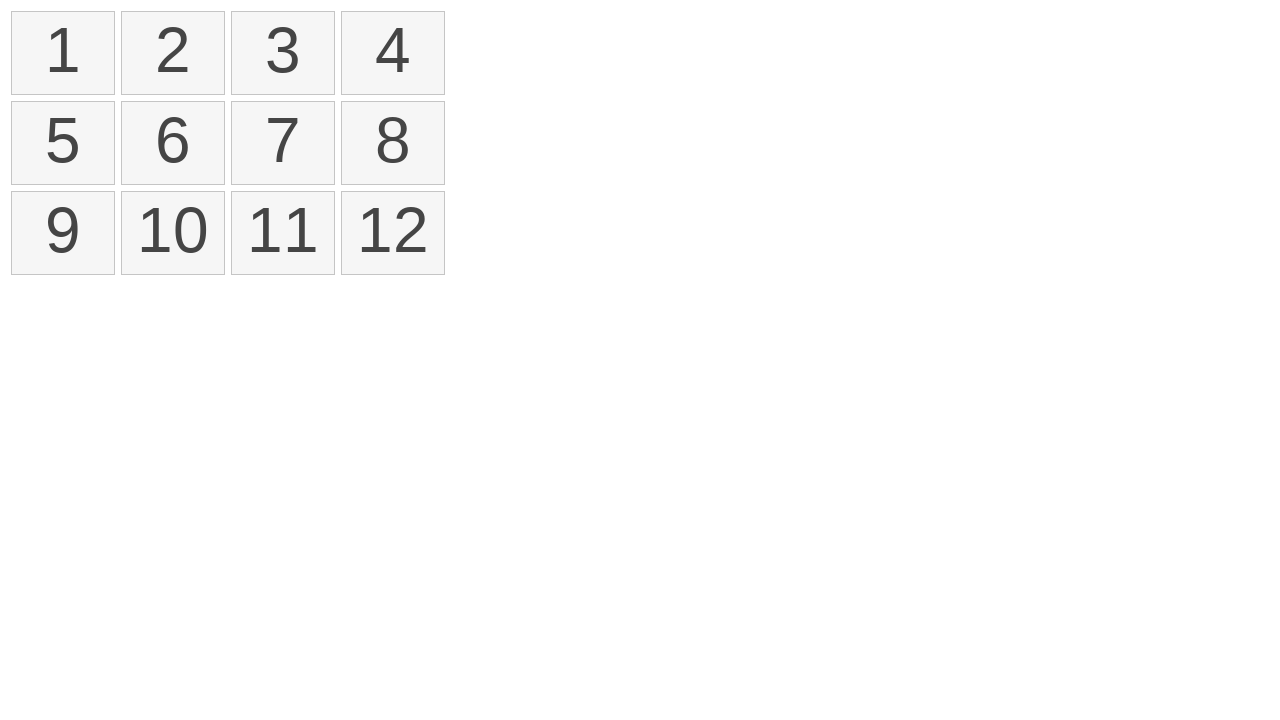

Moved mouse to item 1 position at (16, 16)
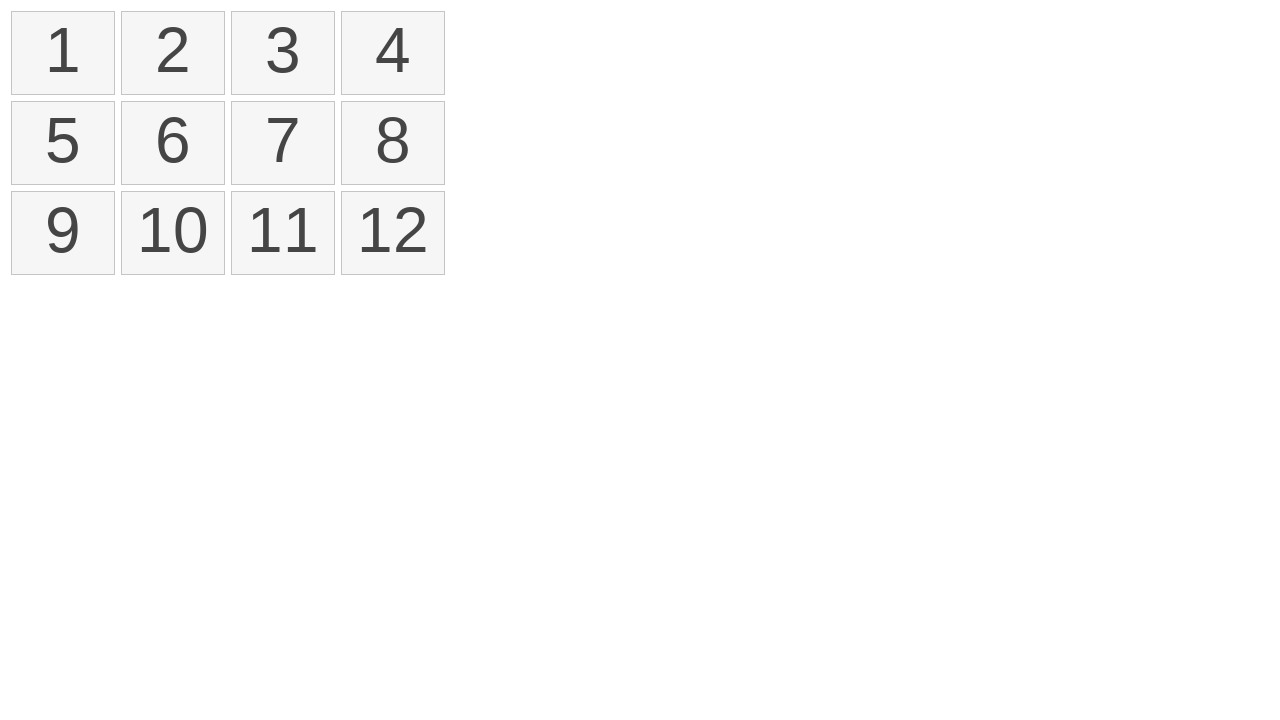

Pressed mouse button down on item 1 at (16, 16)
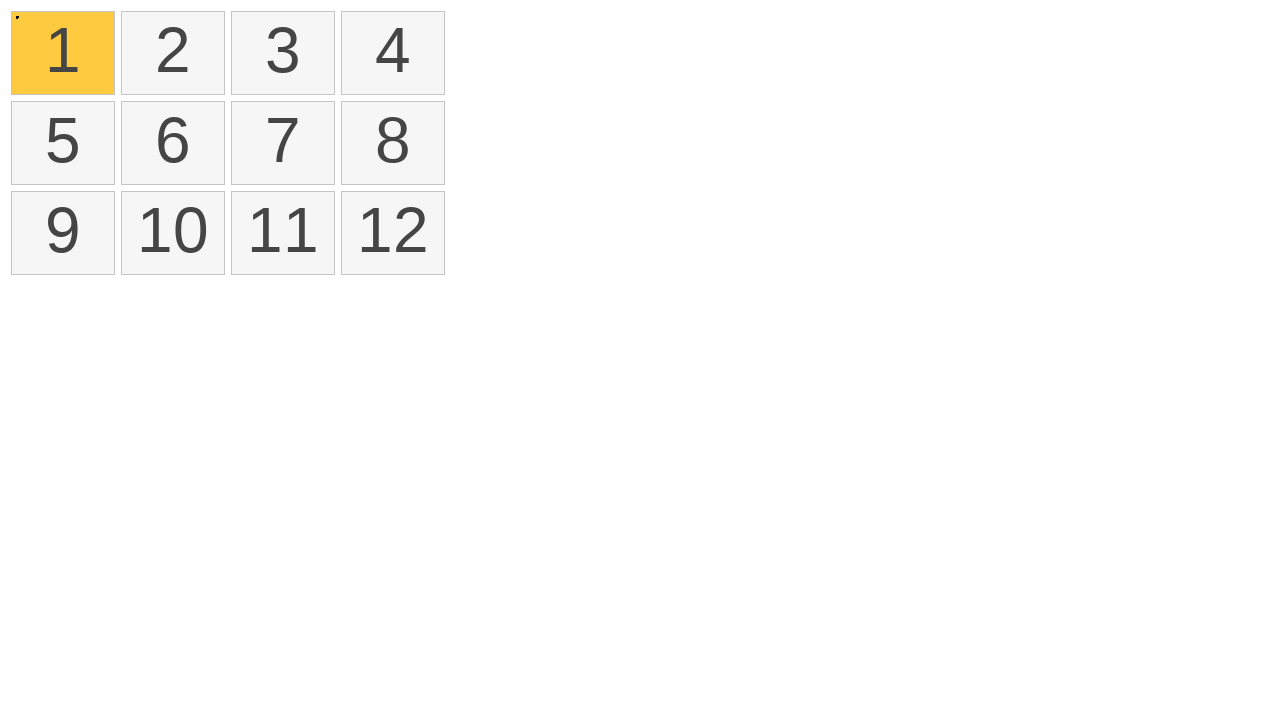

Dragged mouse to item 8 position while holding button at (346, 106)
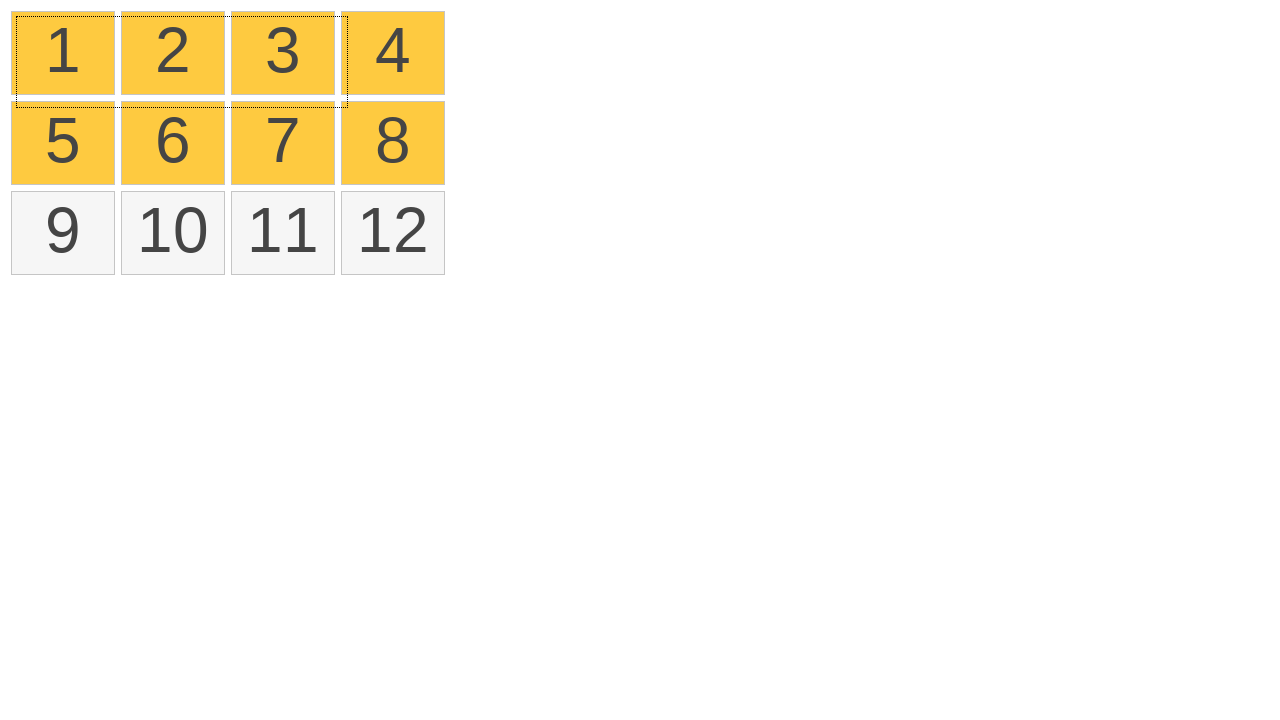

Released mouse button to complete selection at (346, 106)
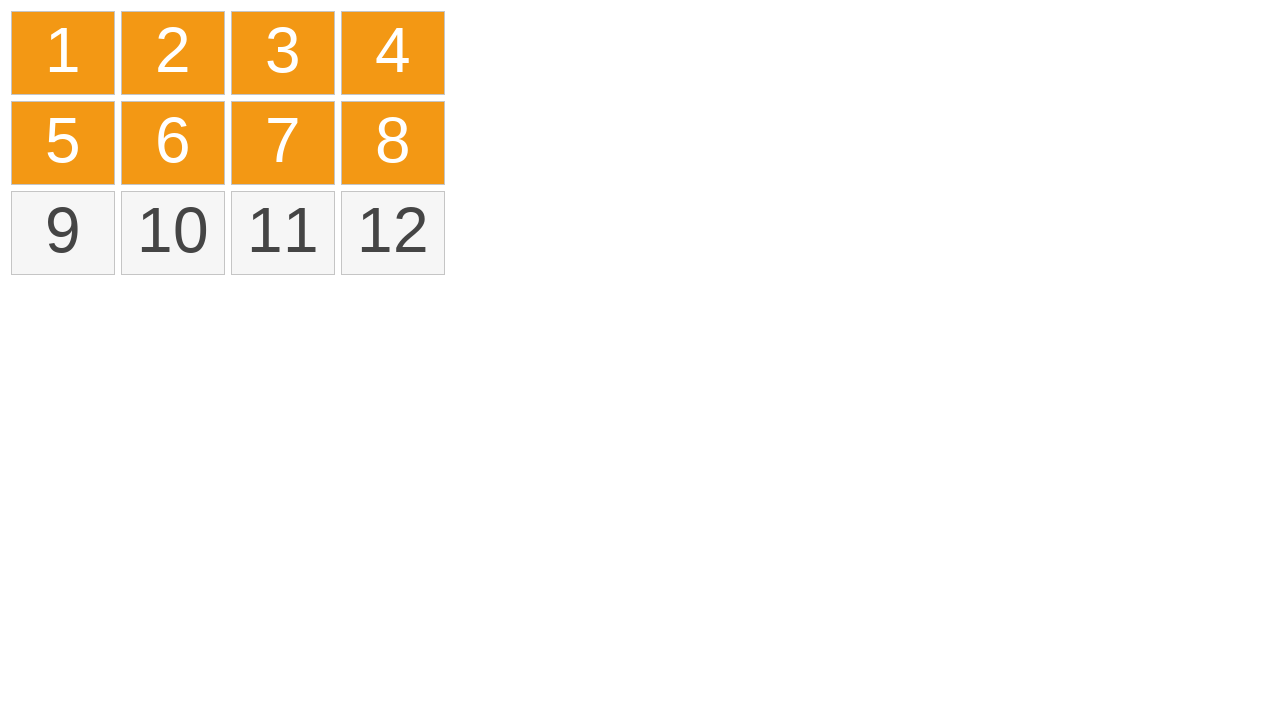

Located all selected items
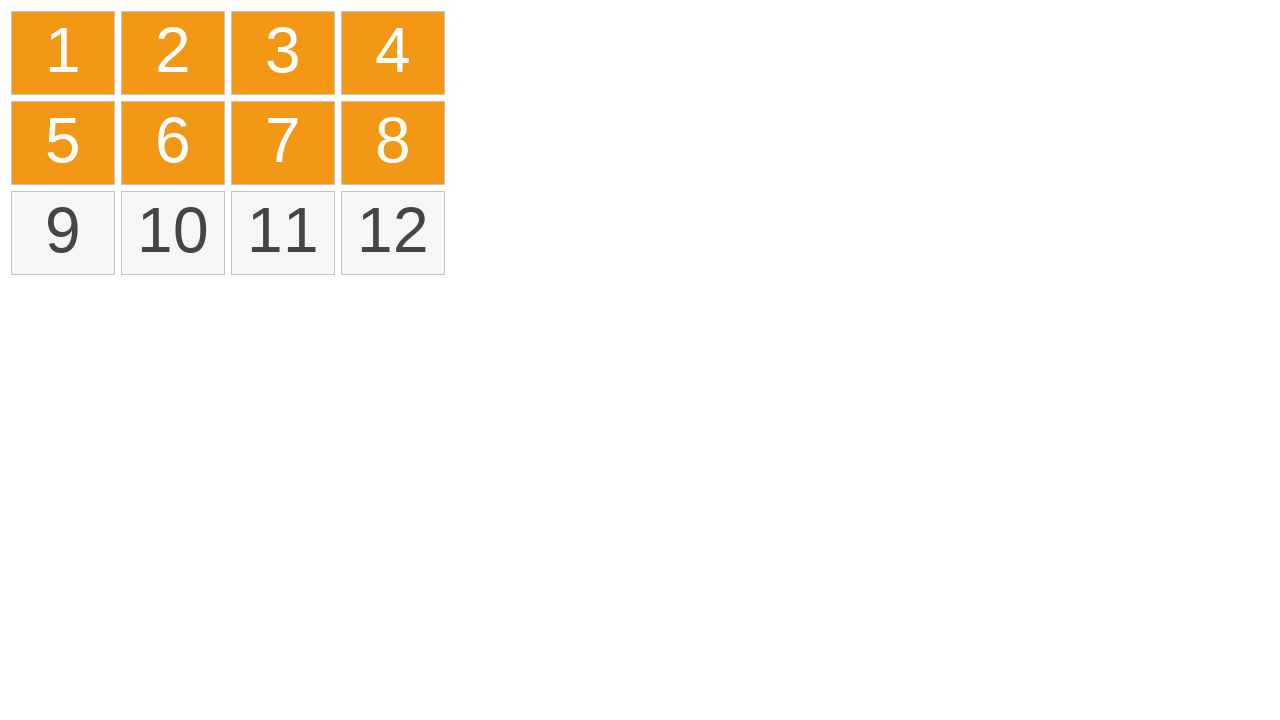

Verified that exactly 8 items are selected
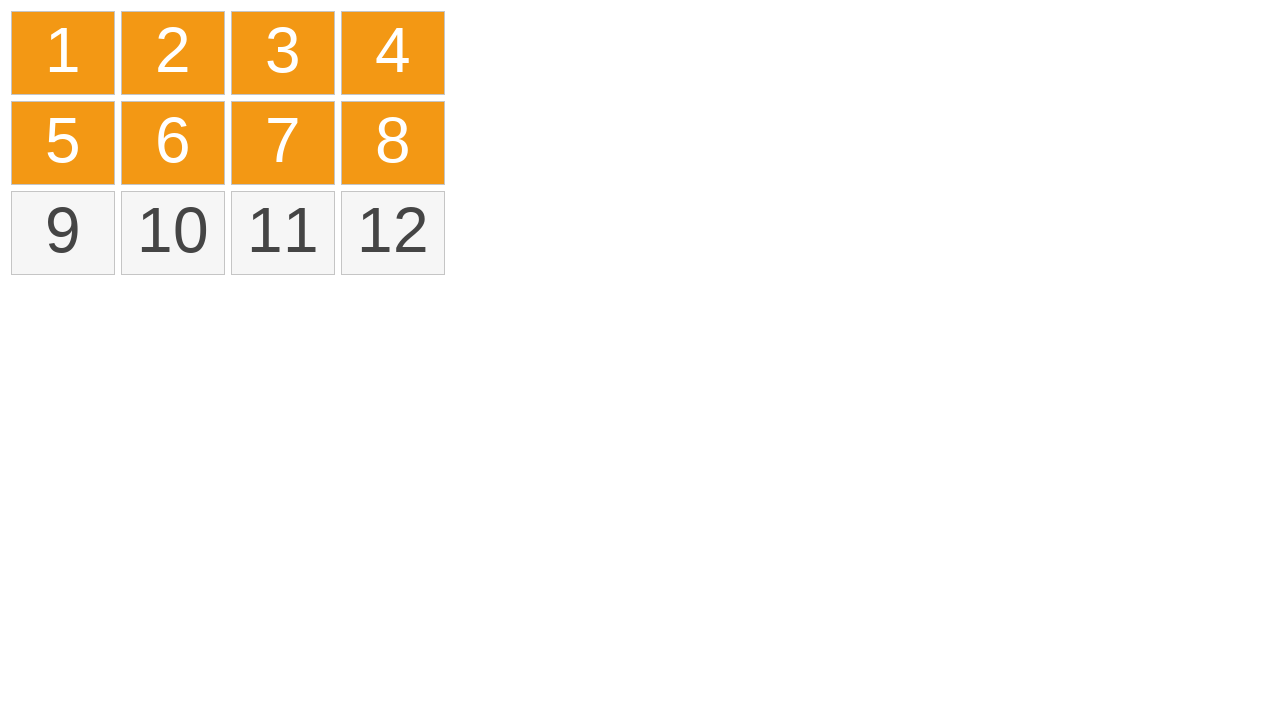

Retrieved text content of selected items
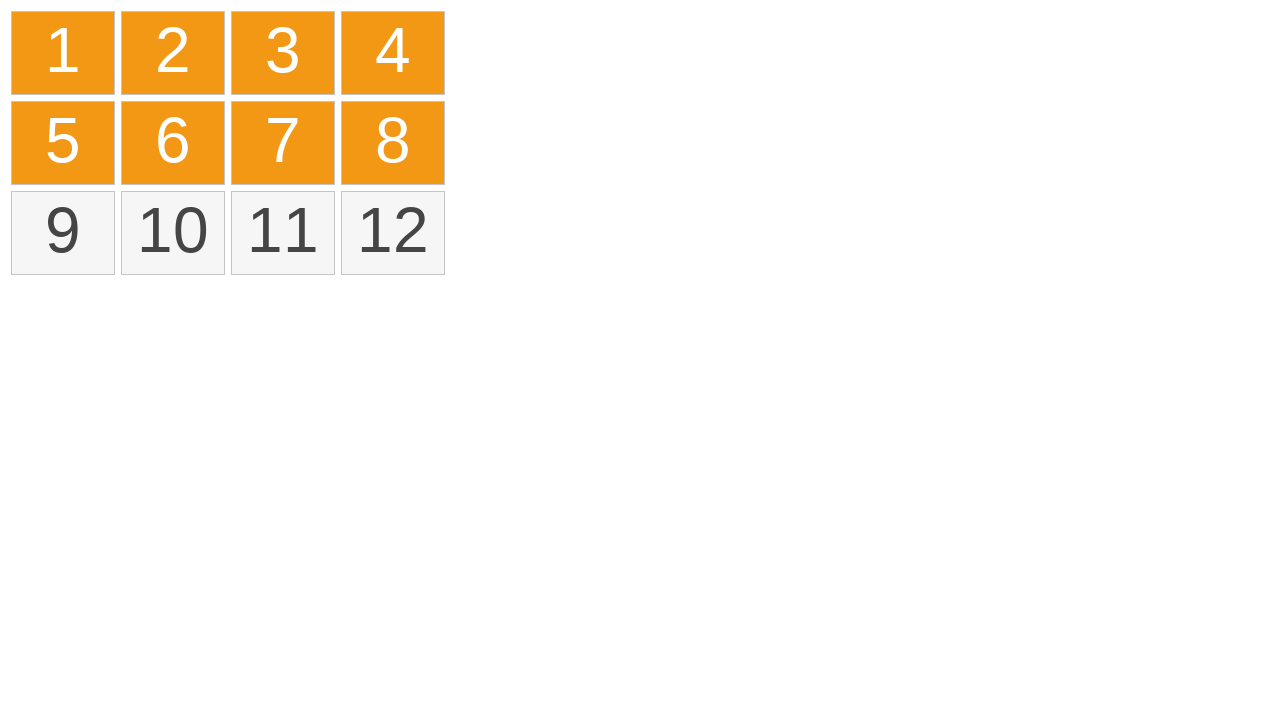

Verified that items 1 through 8 are correctly selected
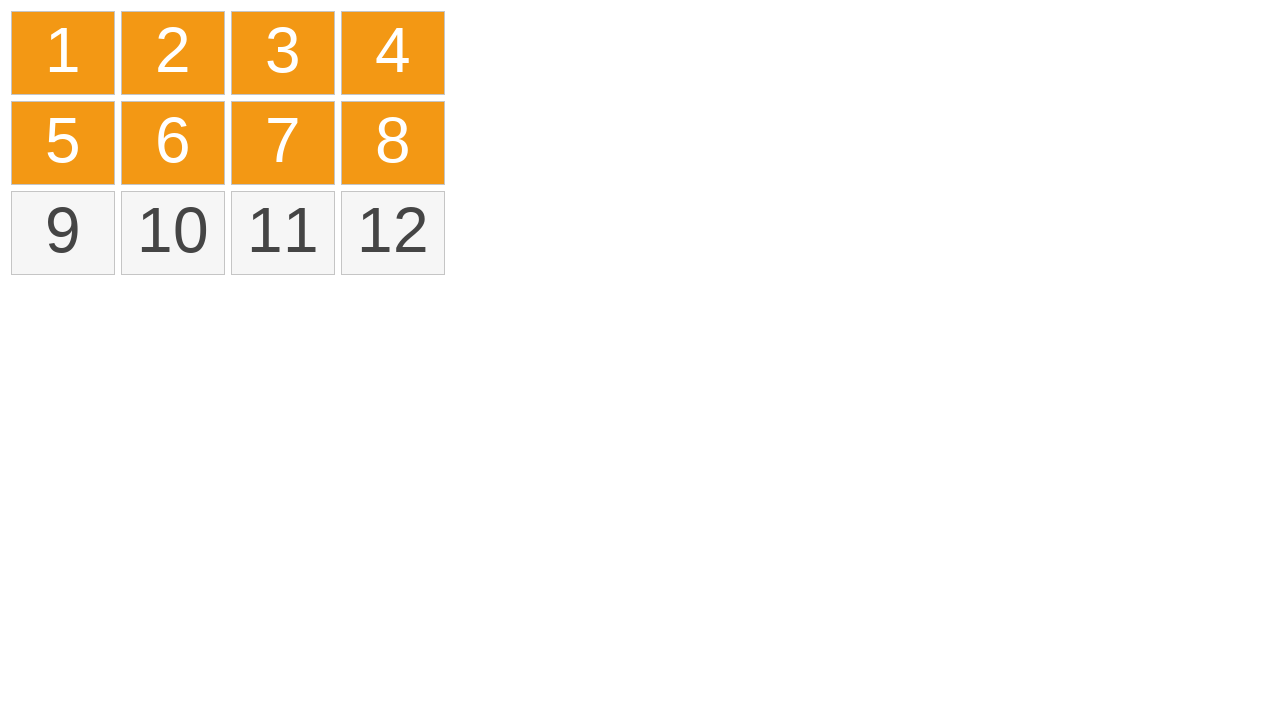

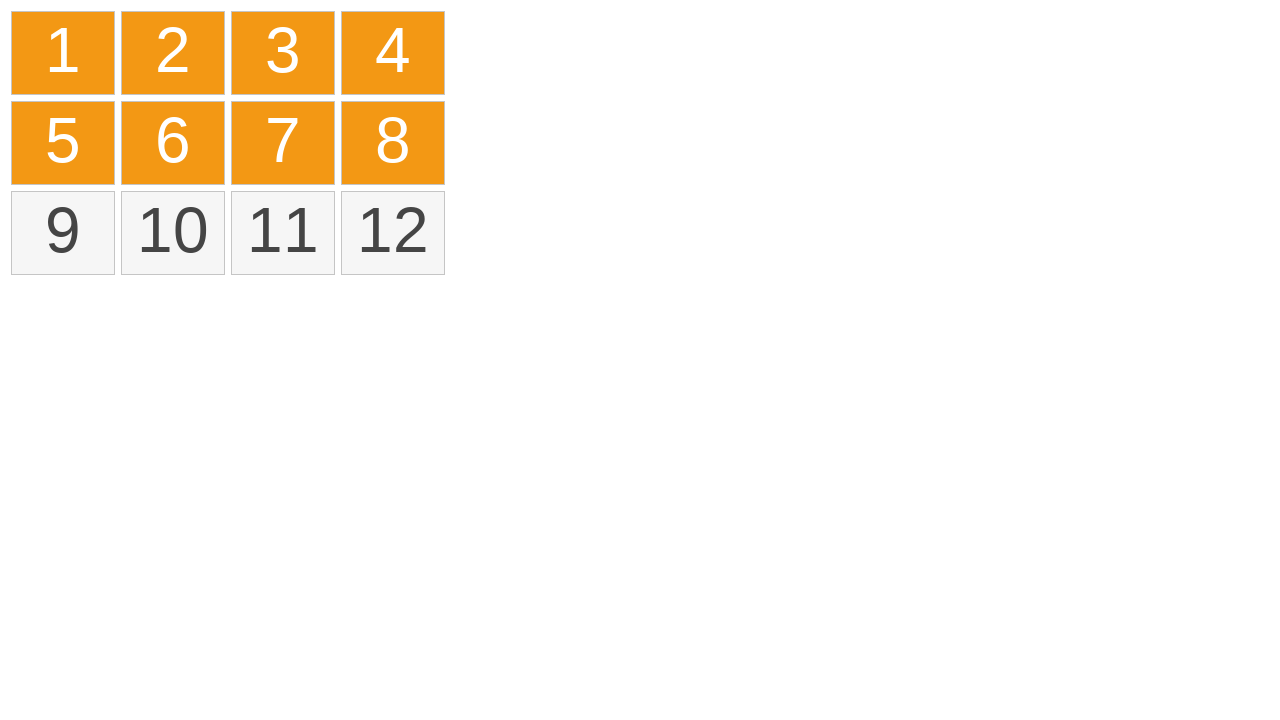